Tests radio button functionality by clicking the red radio button and then selecting the yellow radio button from a group

Starting URL: https://practice.cydeo.com/radio_buttons

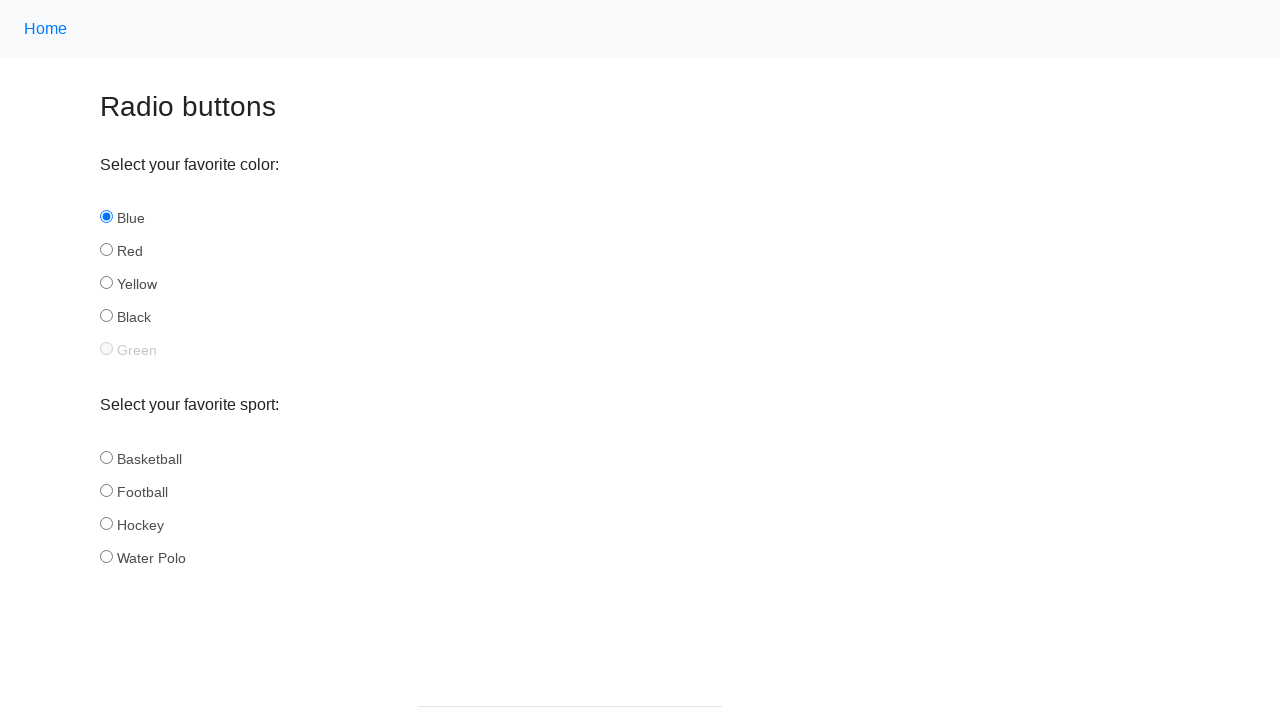

Clicked the red radio button at (106, 250) on #red
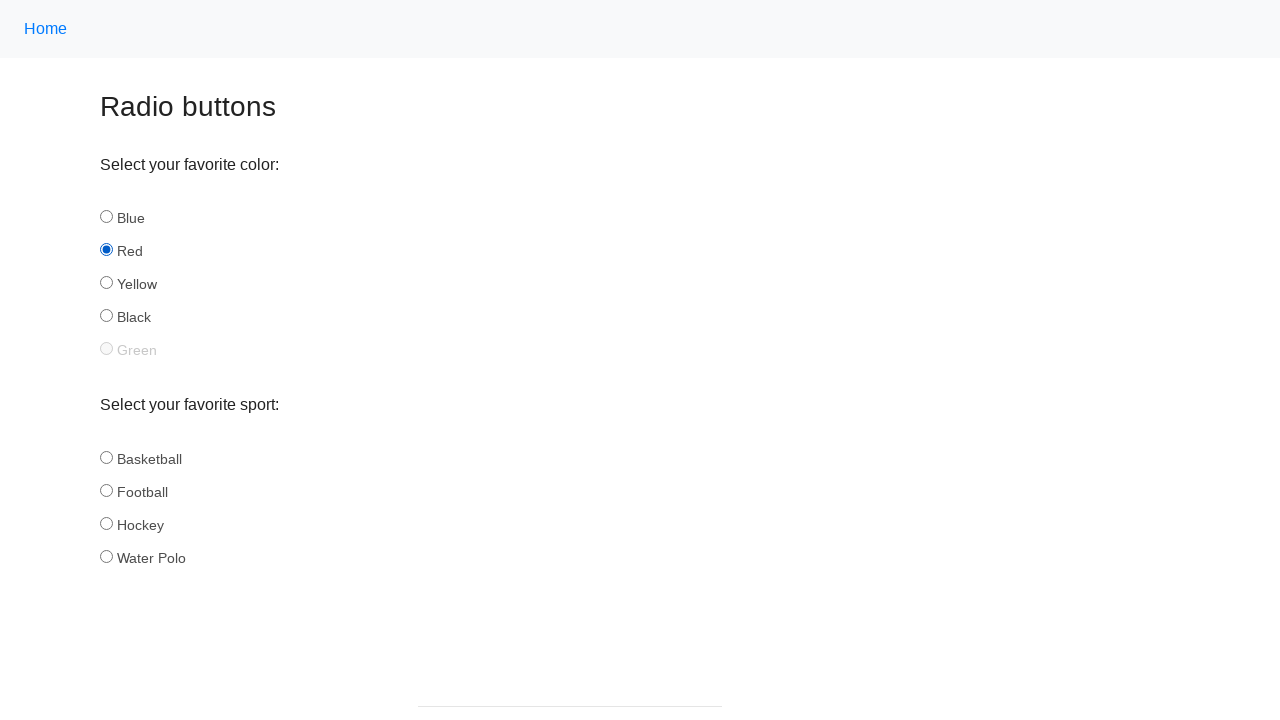

Retrieved all radio buttons from the color group
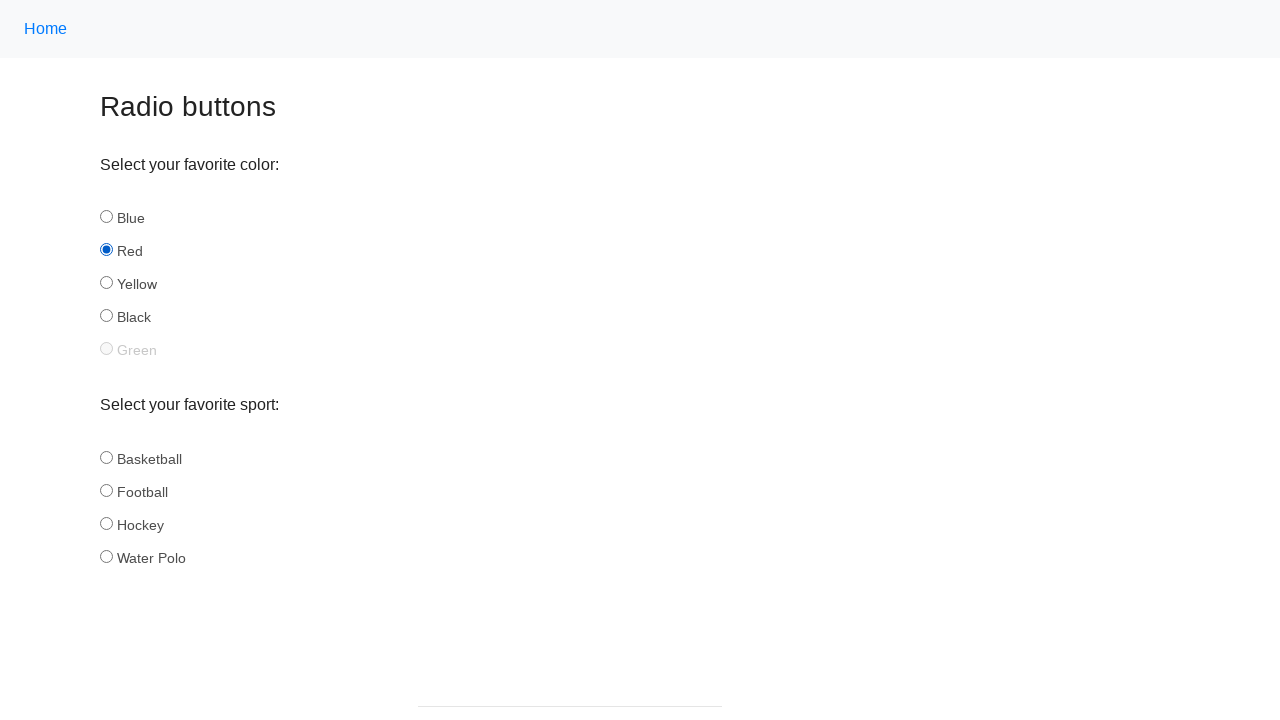

Clicked the yellow radio button at (106, 283) on input[name='color'] >> nth=2
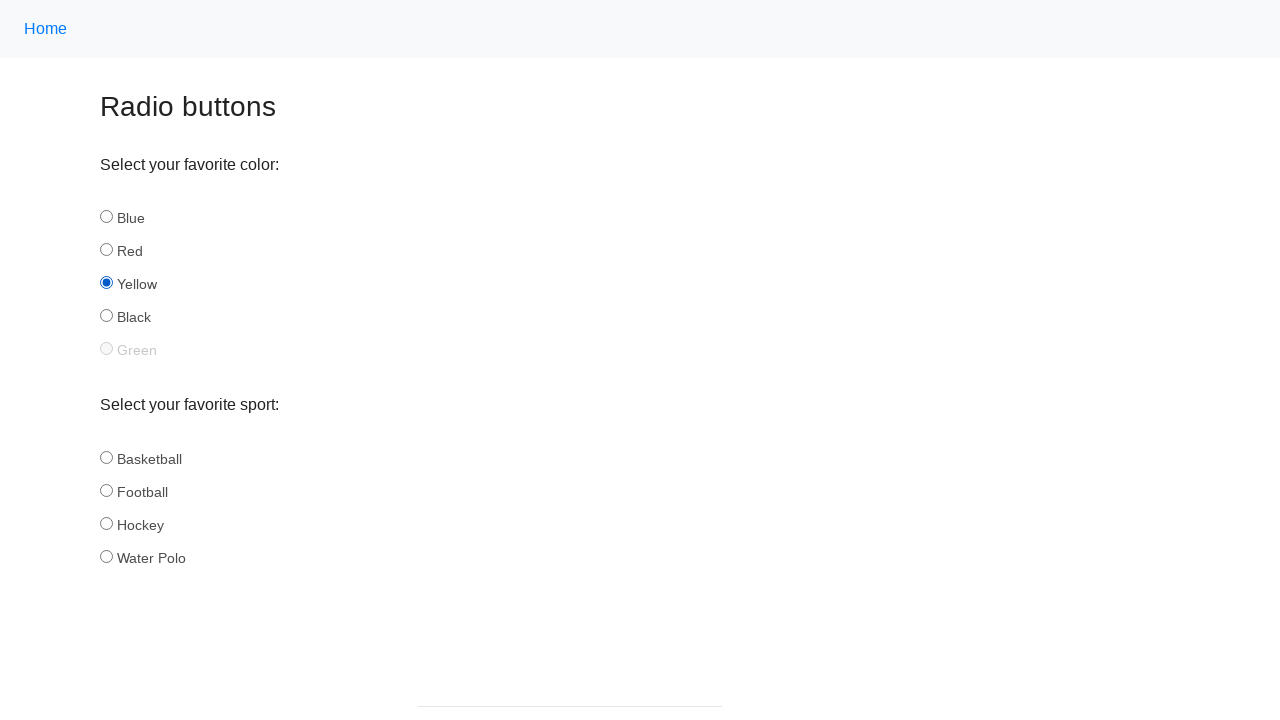

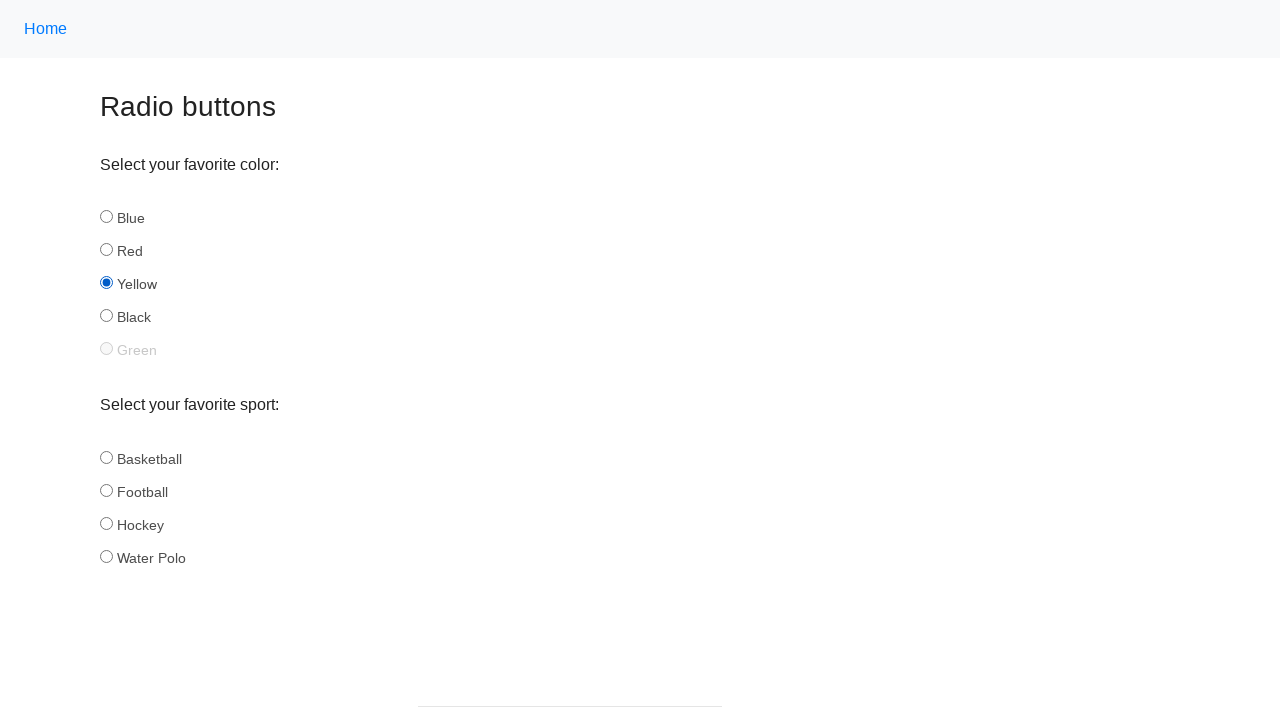